Tests dynamic controls functionality by verifying an input field's enabled state and clicking a toggle button to change its state.

Starting URL: https://v1.training-support.net/selenium/dynamic-controls

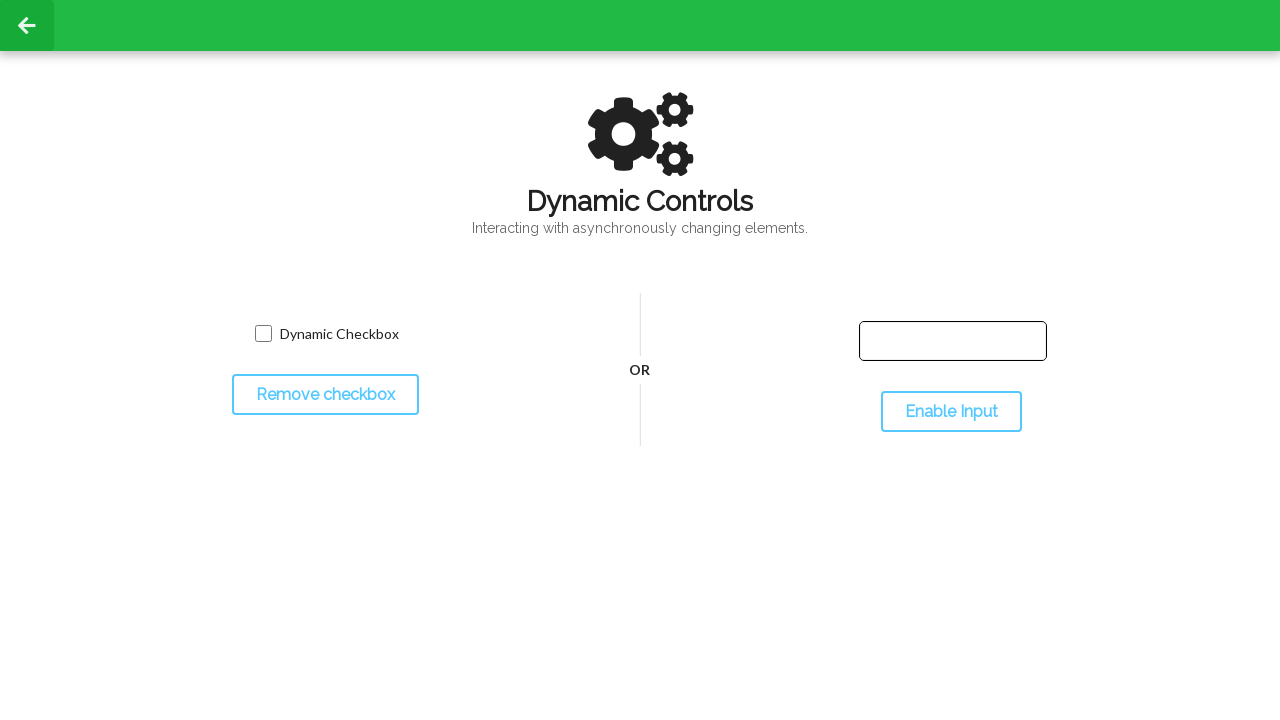

Located the input text field
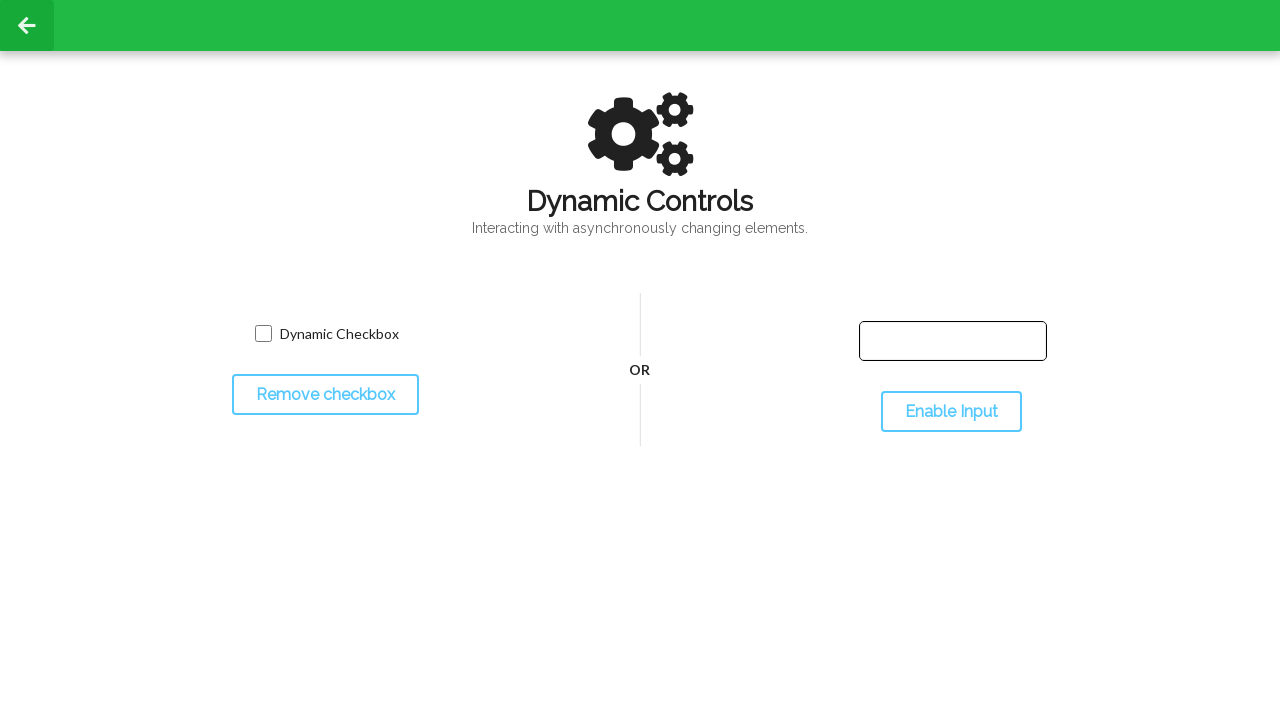

Verified input field initial enabled state: False
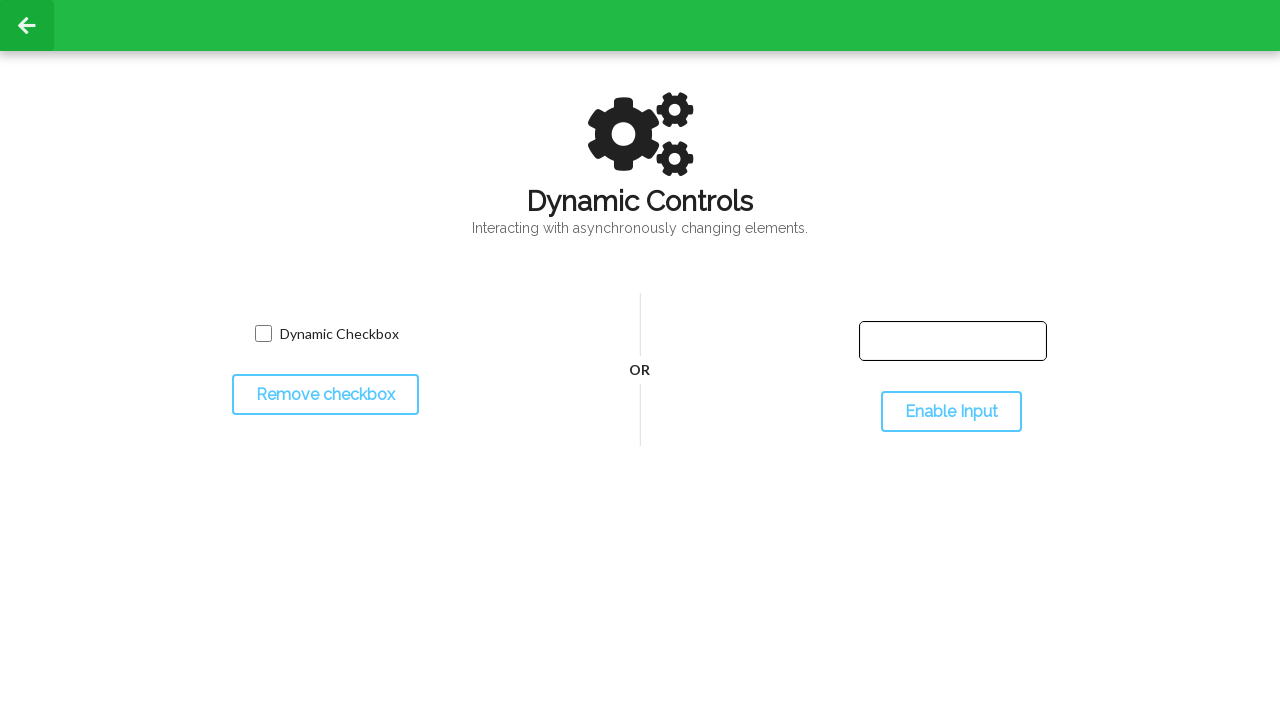

Clicked the toggle button to change input field state at (951, 412) on #toggleInput
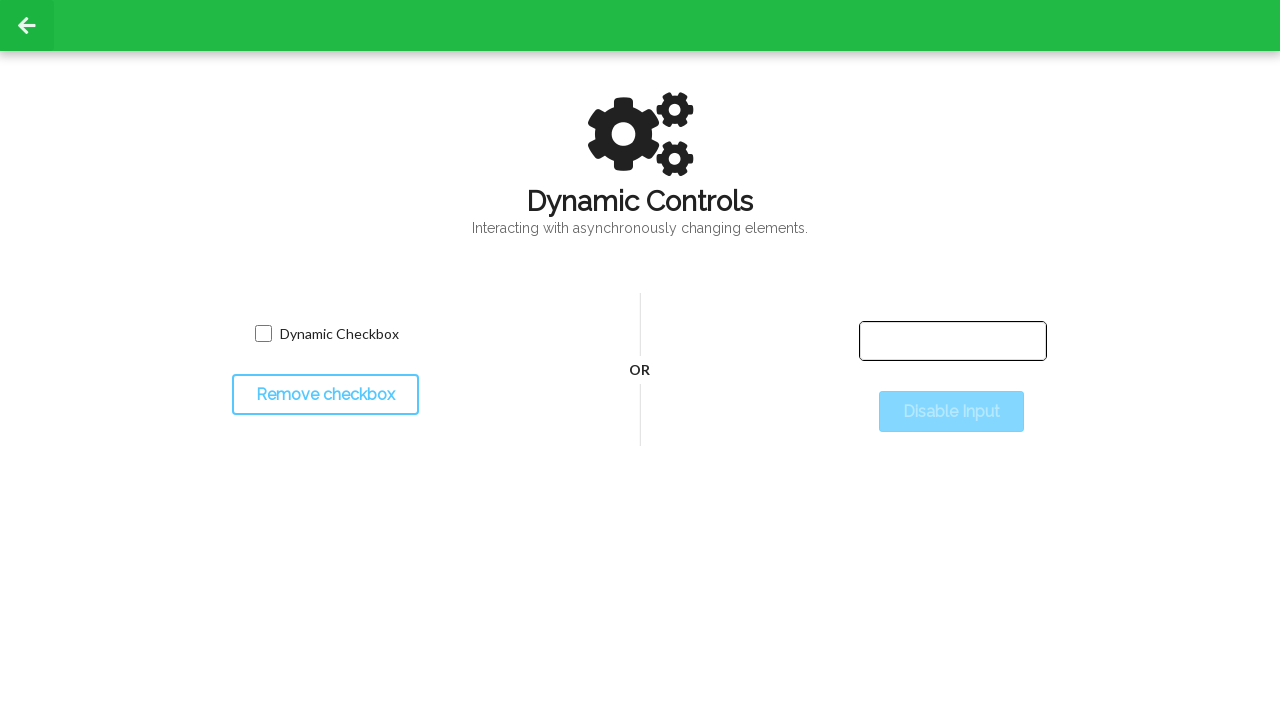

Waited 500ms for state change to take effect
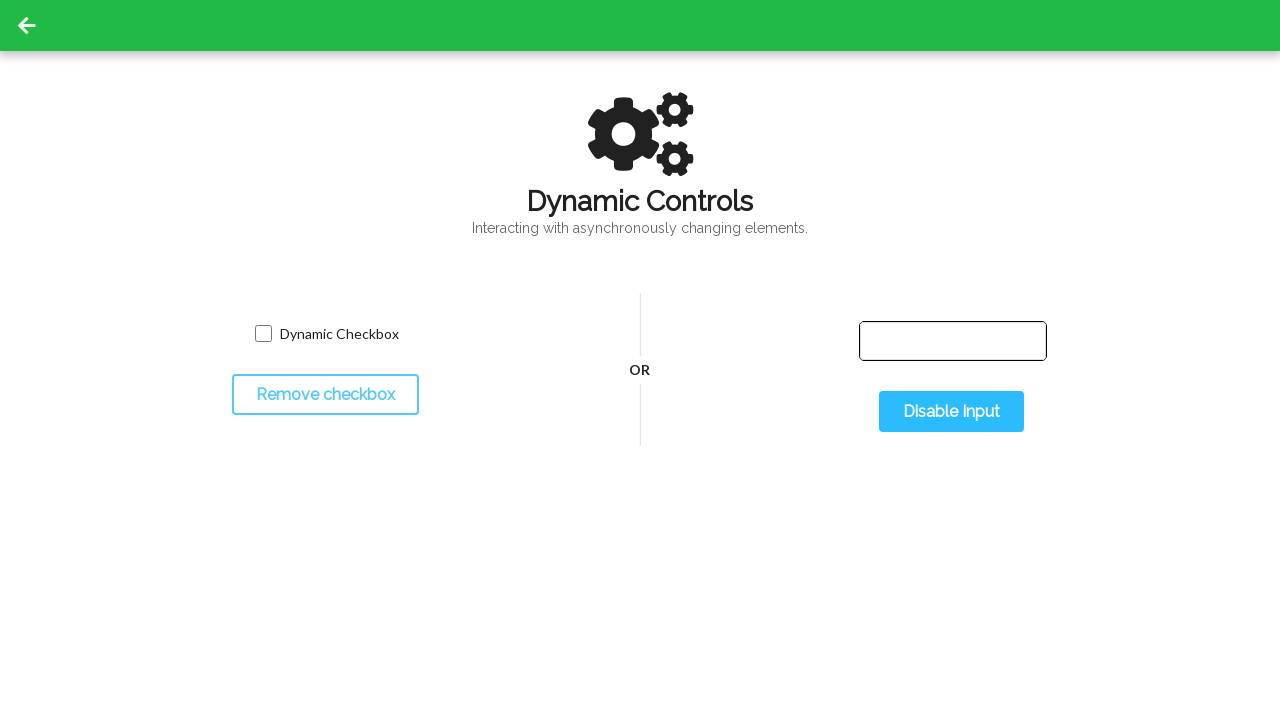

Verified input field new enabled state: True
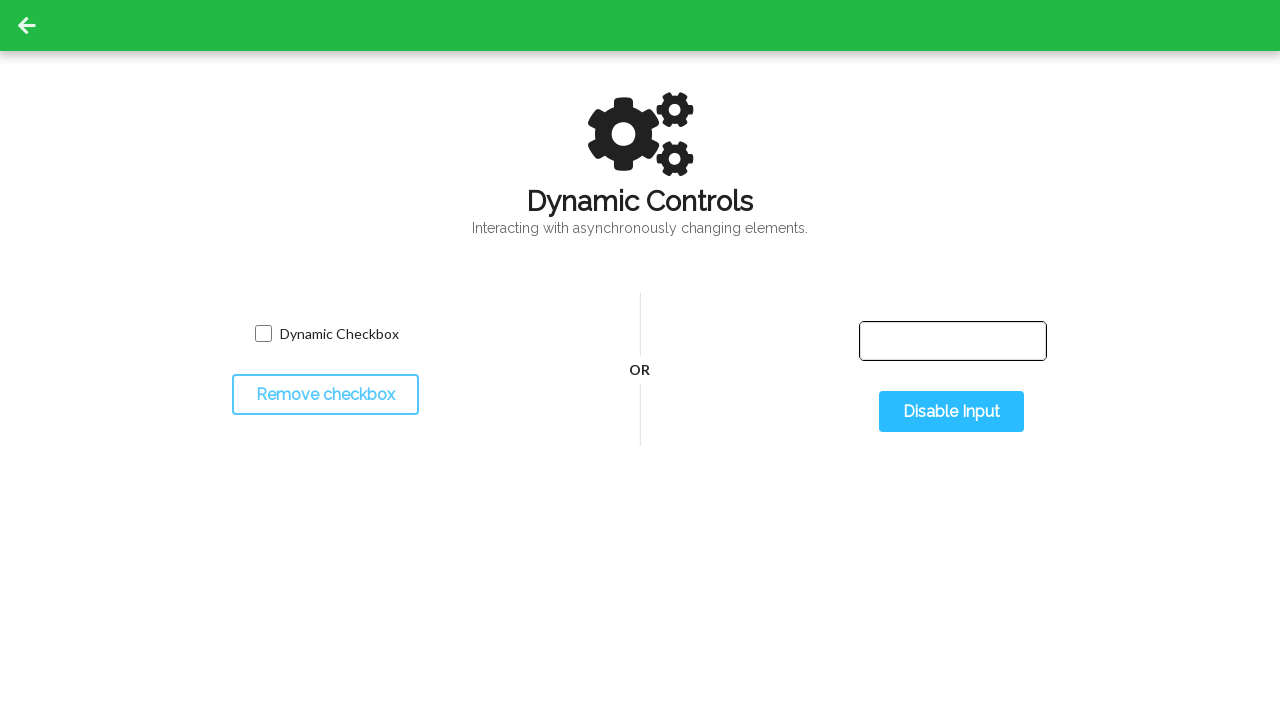

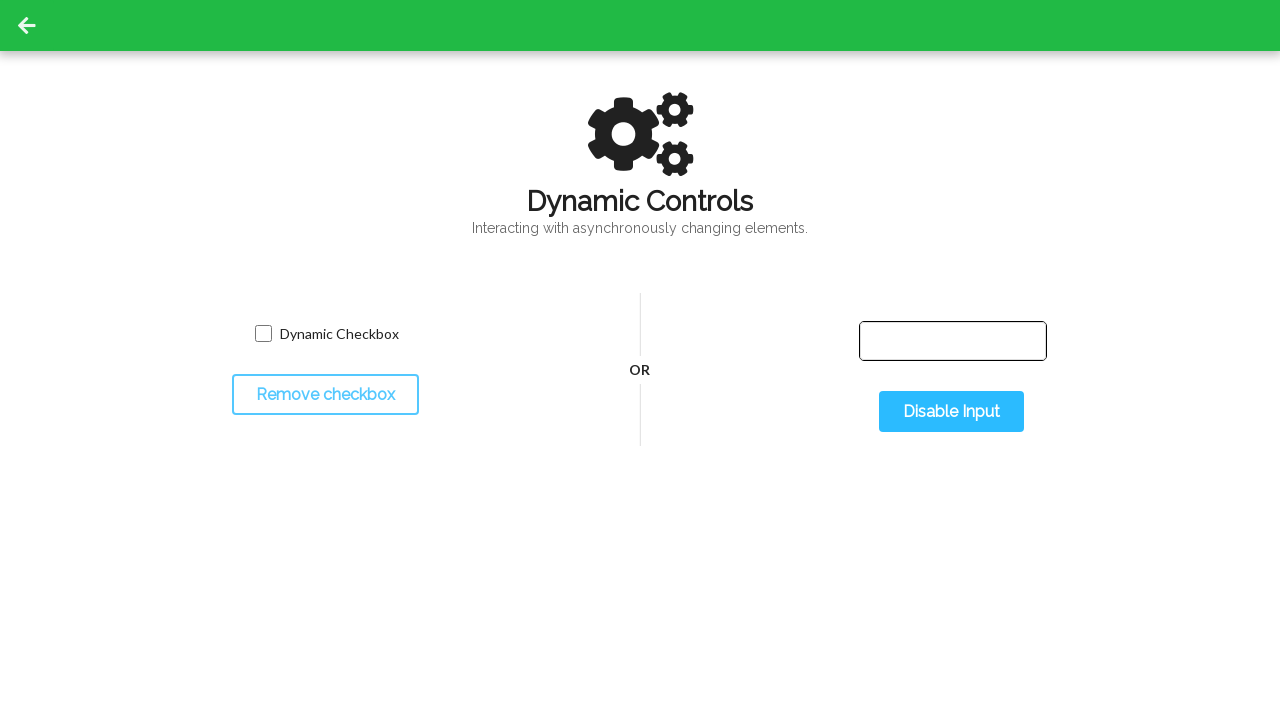